Fills a text input field on a Selenium demo form and submits it by clicking a button, then verifies the success message

Starting URL: https://www.selenium.dev/selenium/web/web-form.html

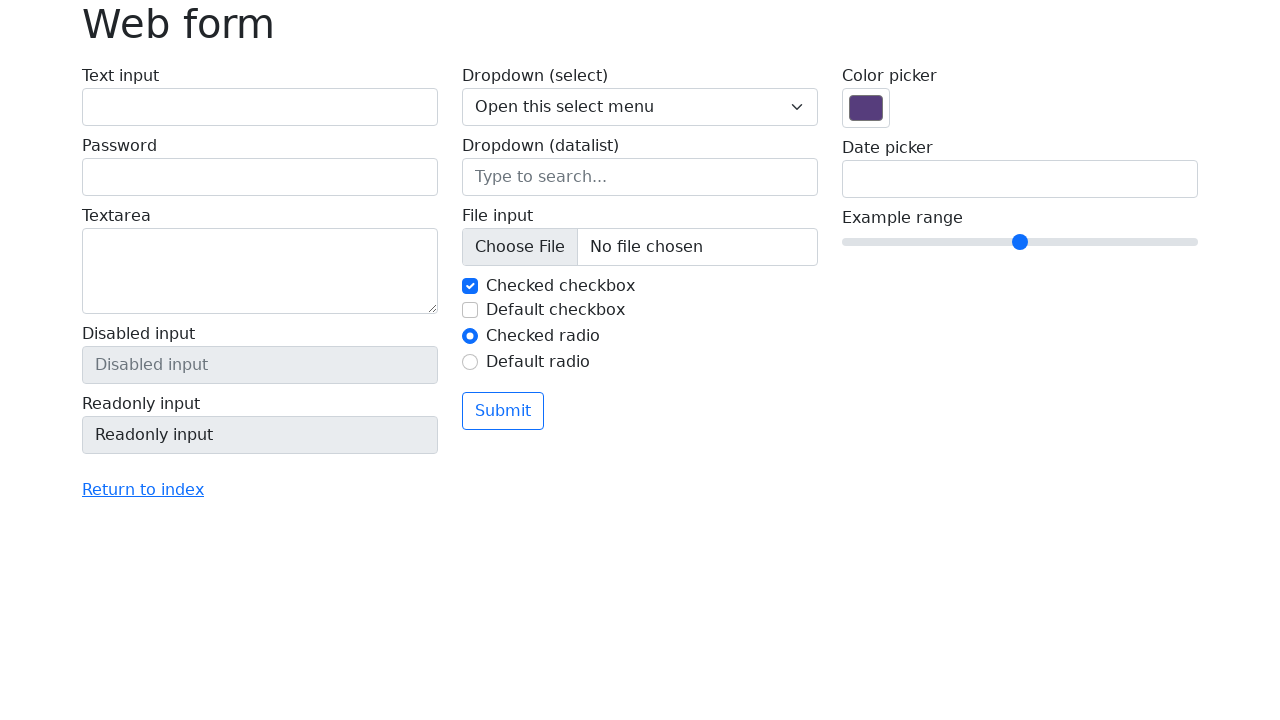

Text input field 'my-text' is present
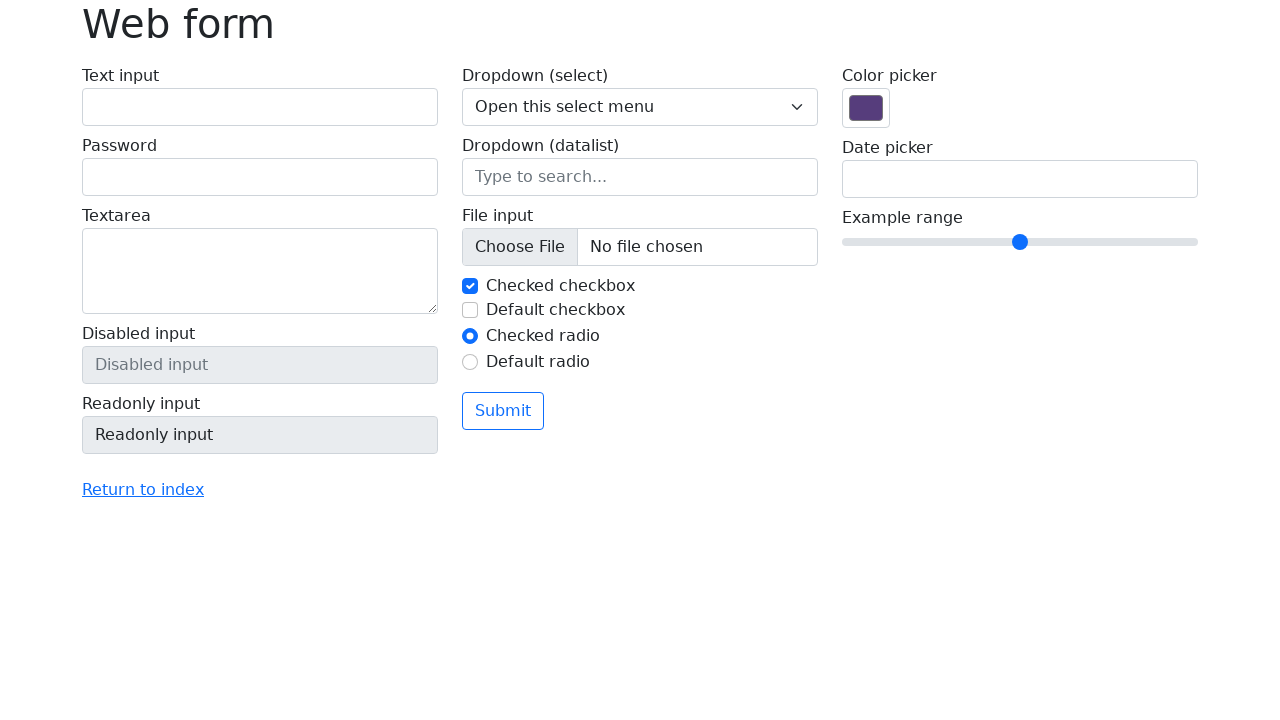

Filled text input field with 'SeleniumSeleniumUno' on input[name='my-text']
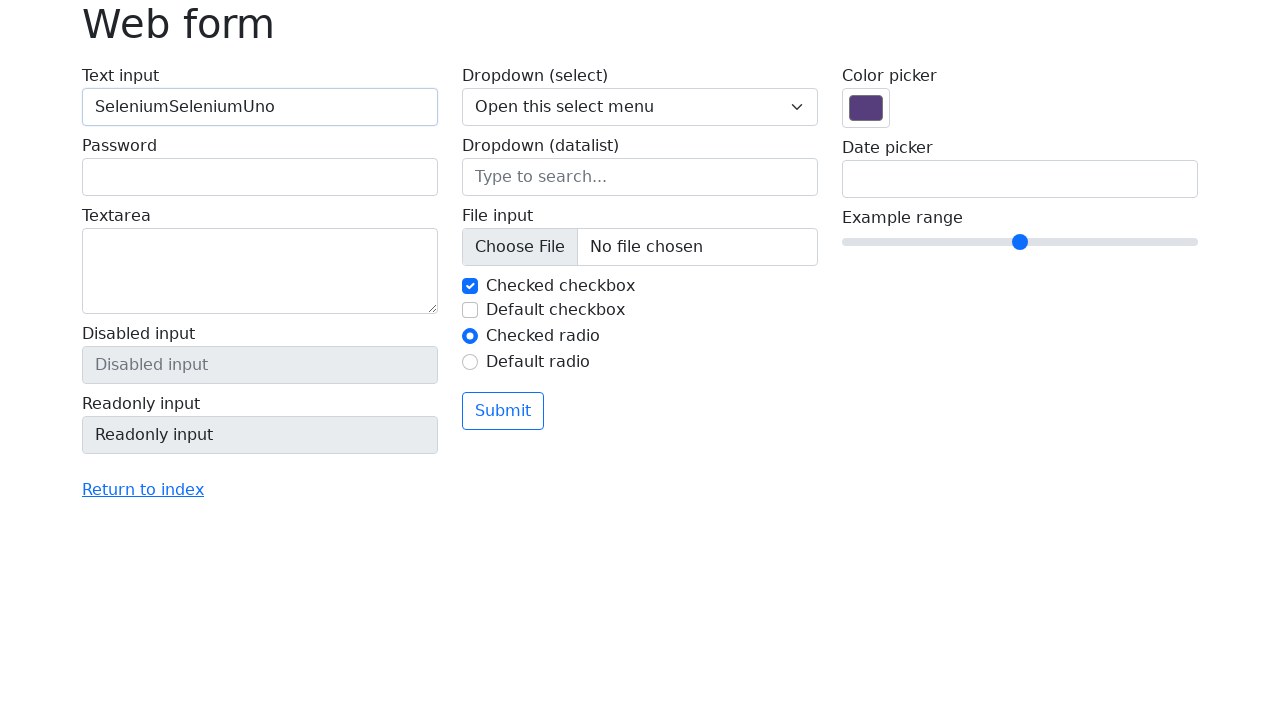

Clicked the submit button at (503, 411) on button
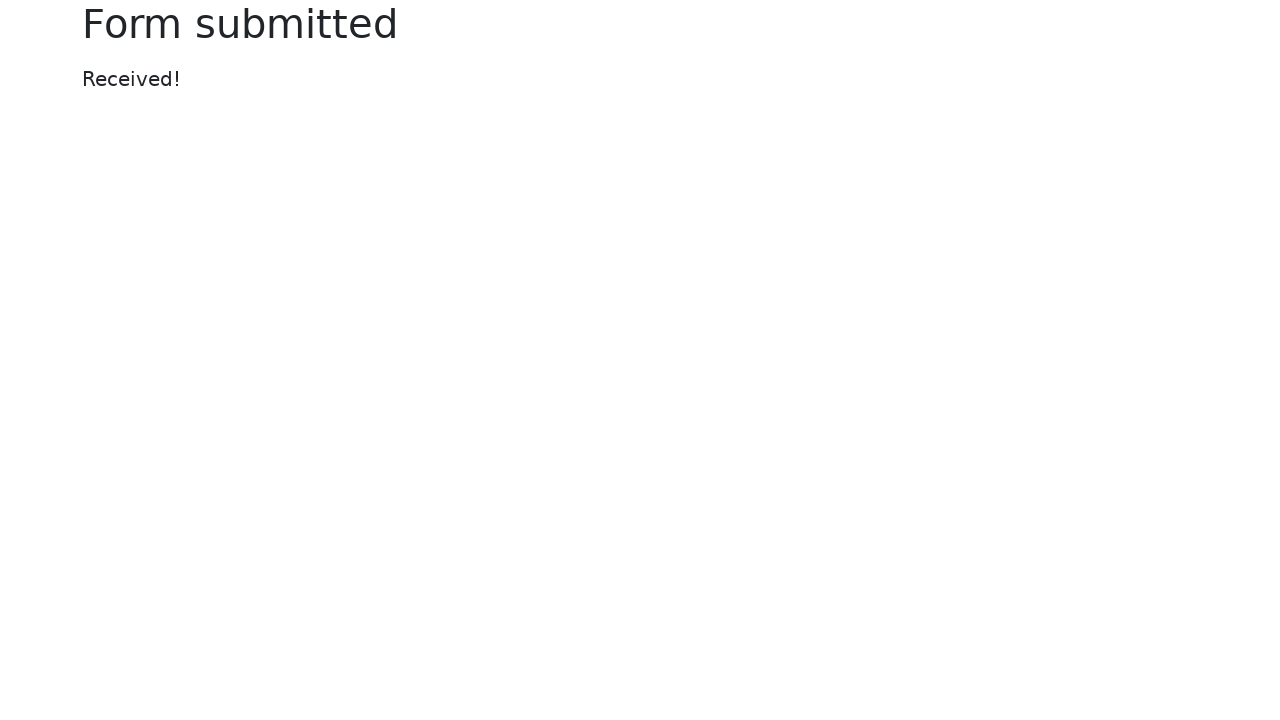

Success message appeared after form submission
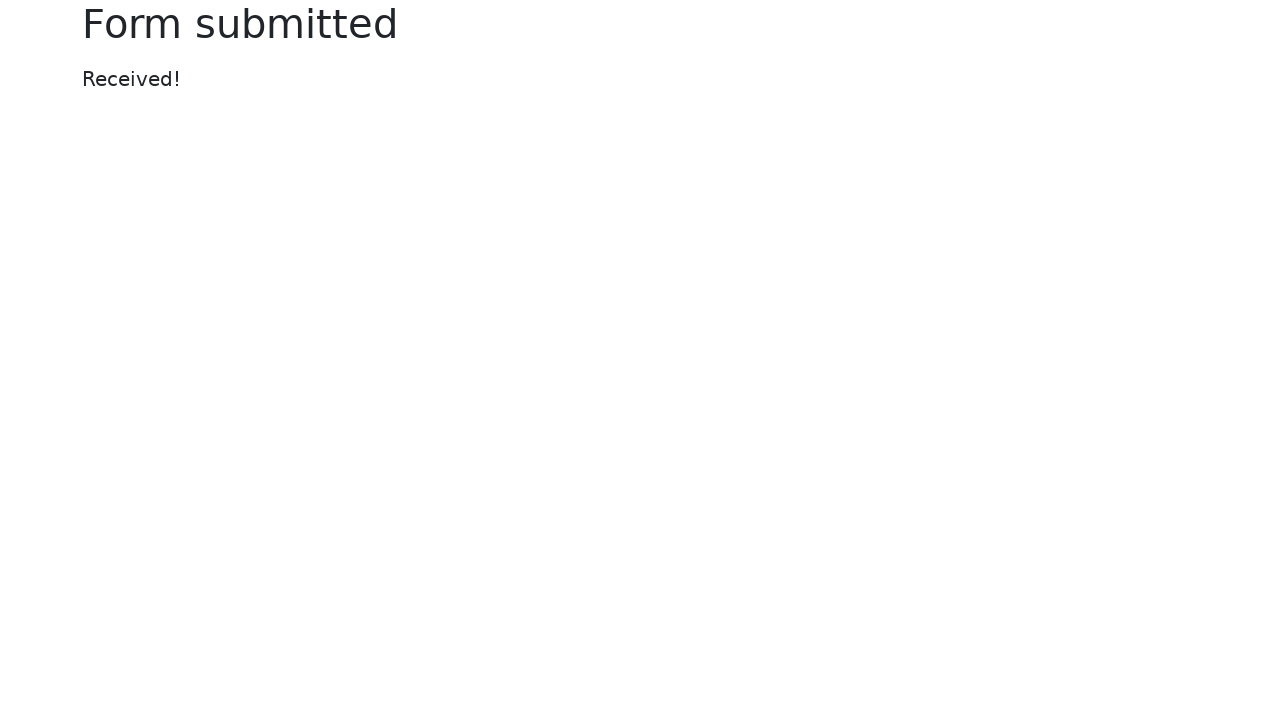

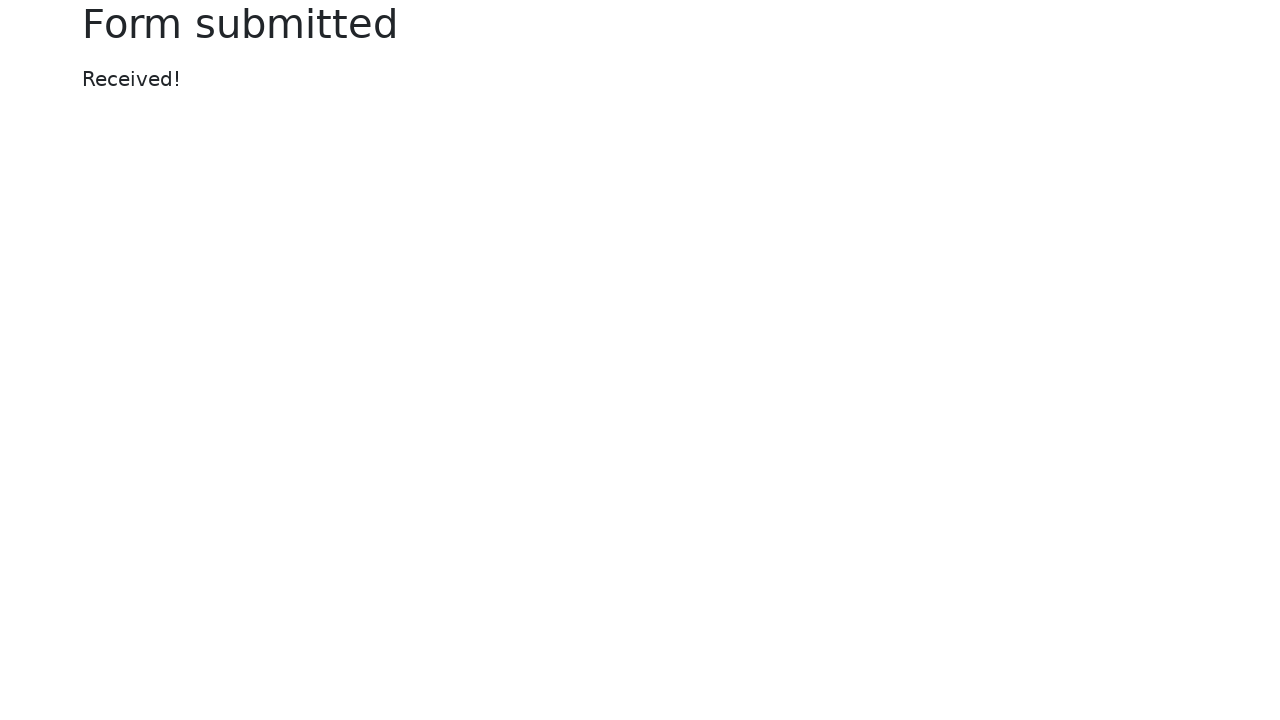